Tests drag and drop functionality by dragging an element with id "one" to a bin container

Starting URL: https://ui.vision/demo/webtest/dragdrop/

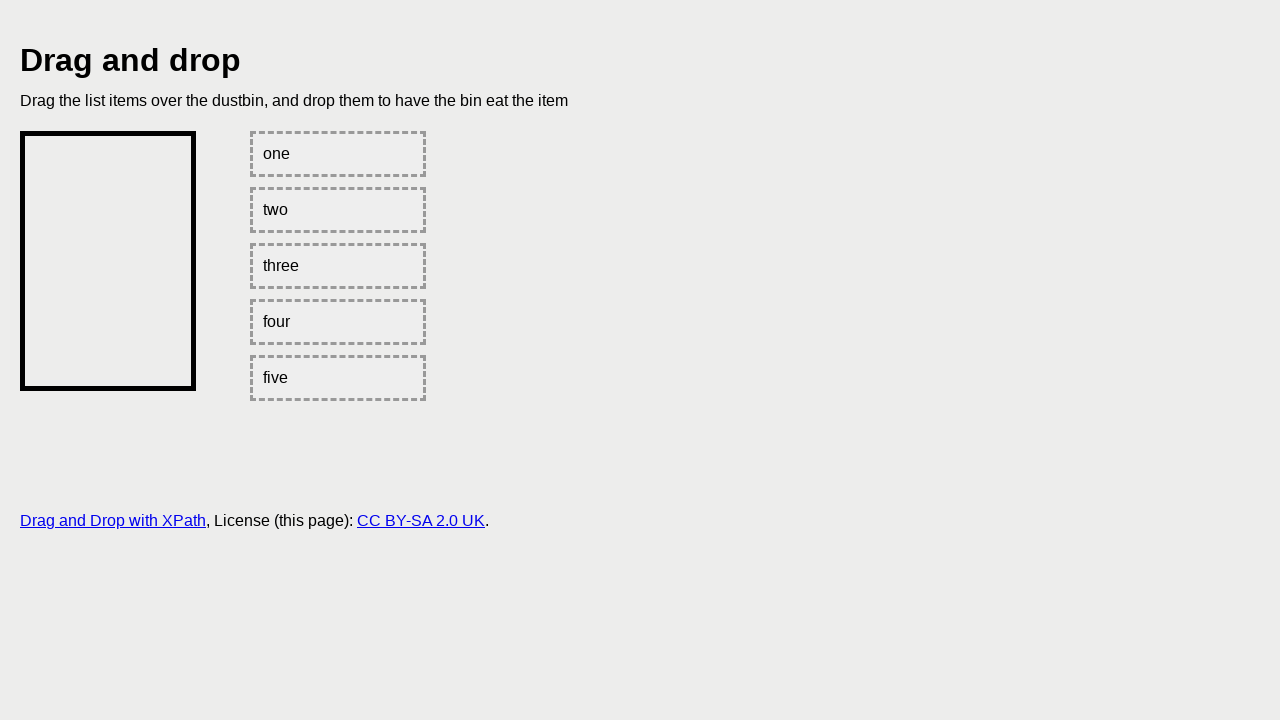

Located source element with id 'one'
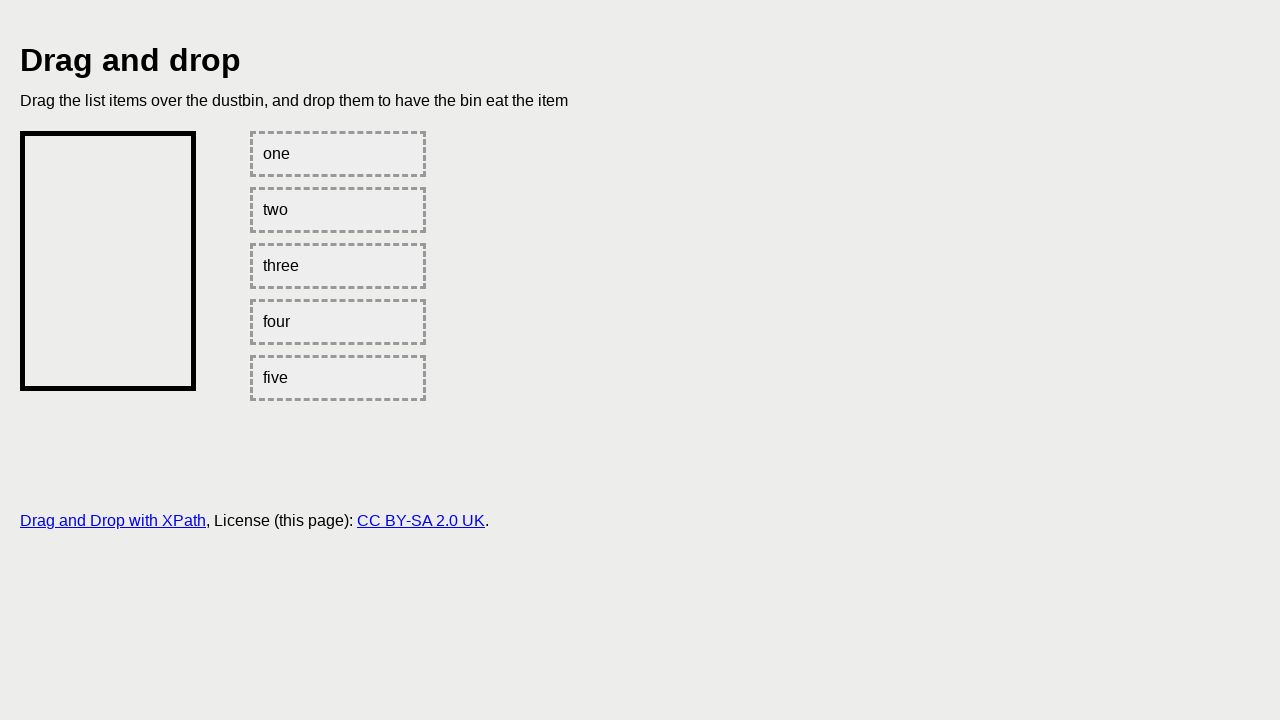

Located destination bin container
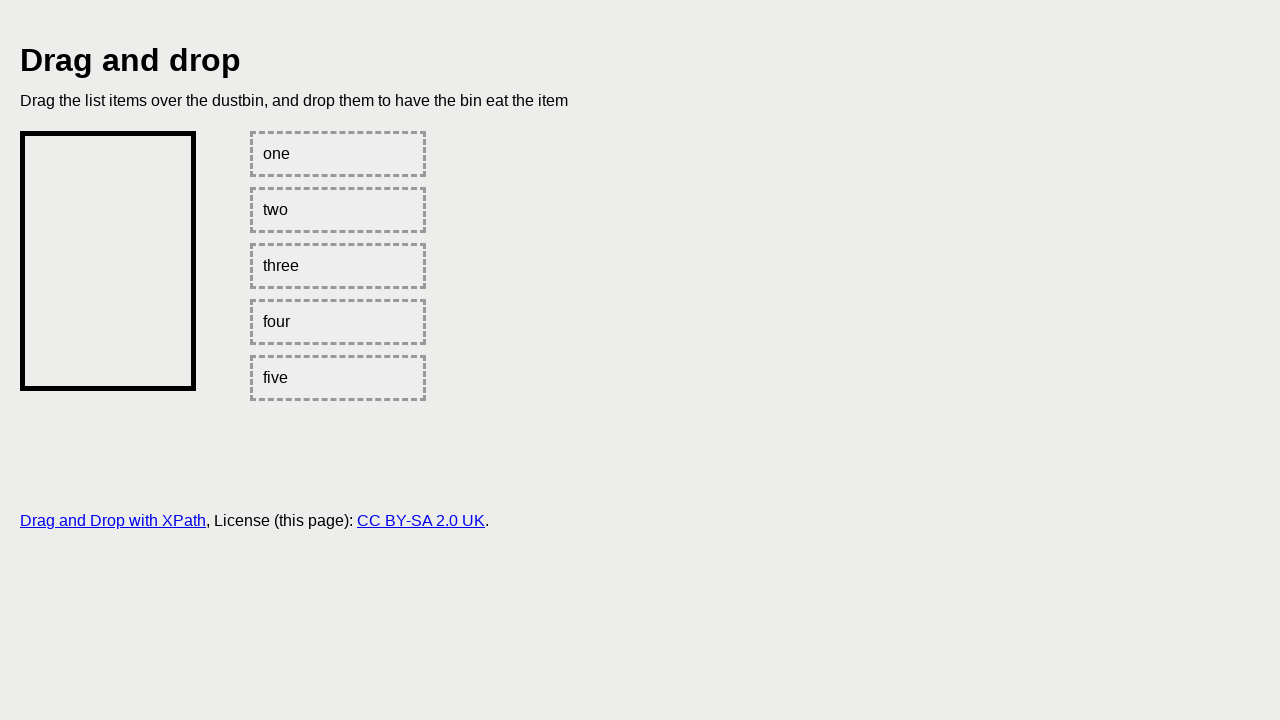

Dragged element 'one' to bin container at (108, 261)
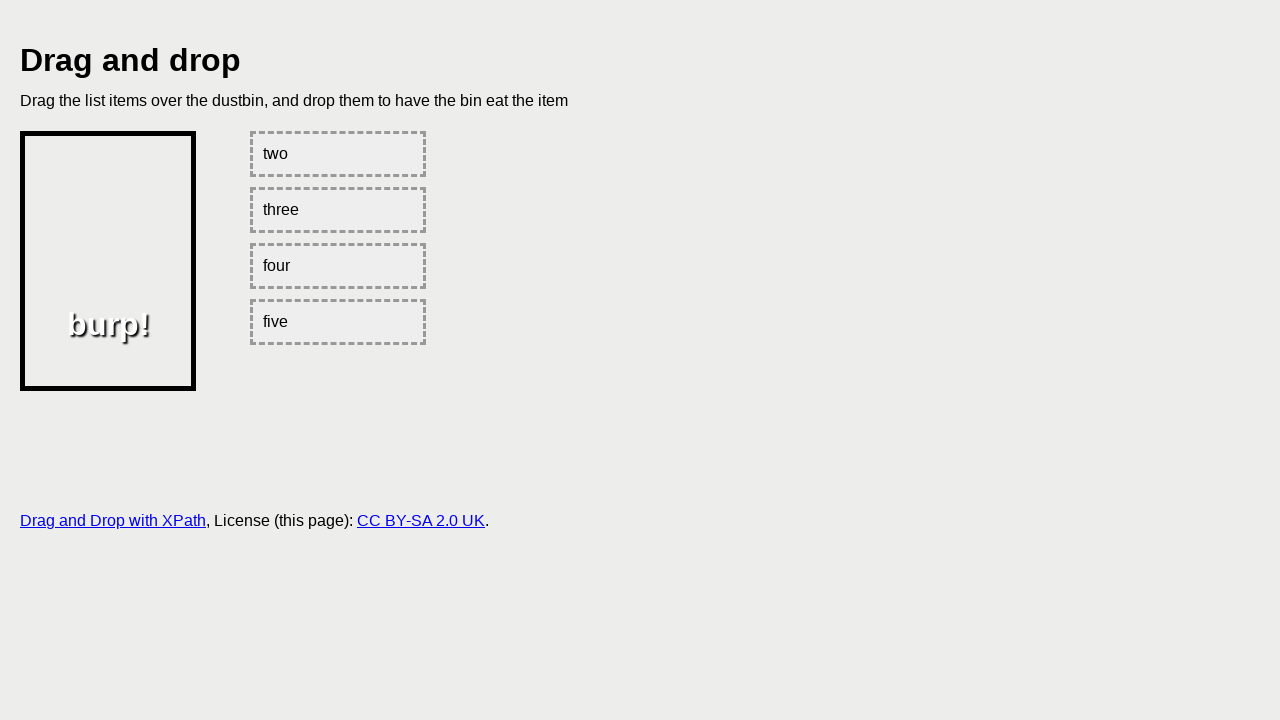

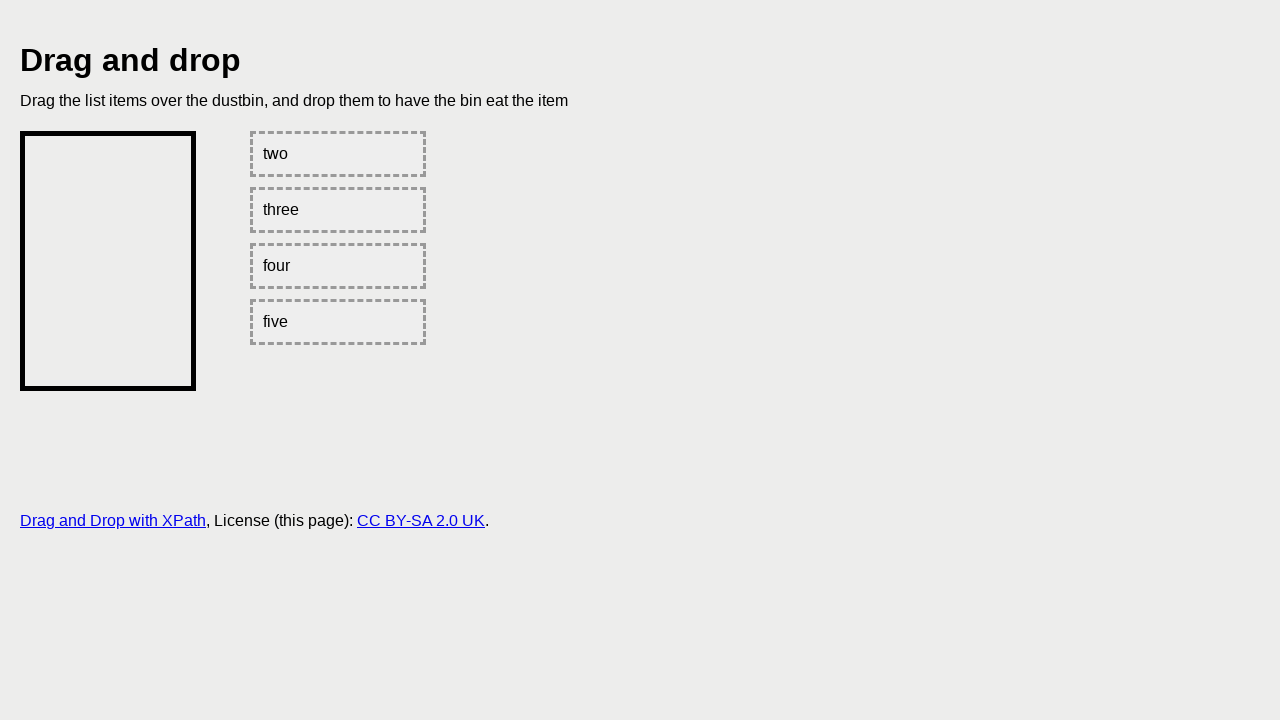